Tests window handling by clicking a link that opens a new window, switching to it, and interacting with an element in the new window

Starting URL: http://only-testing-blog.blogspot.in/2014/01/textbox.html

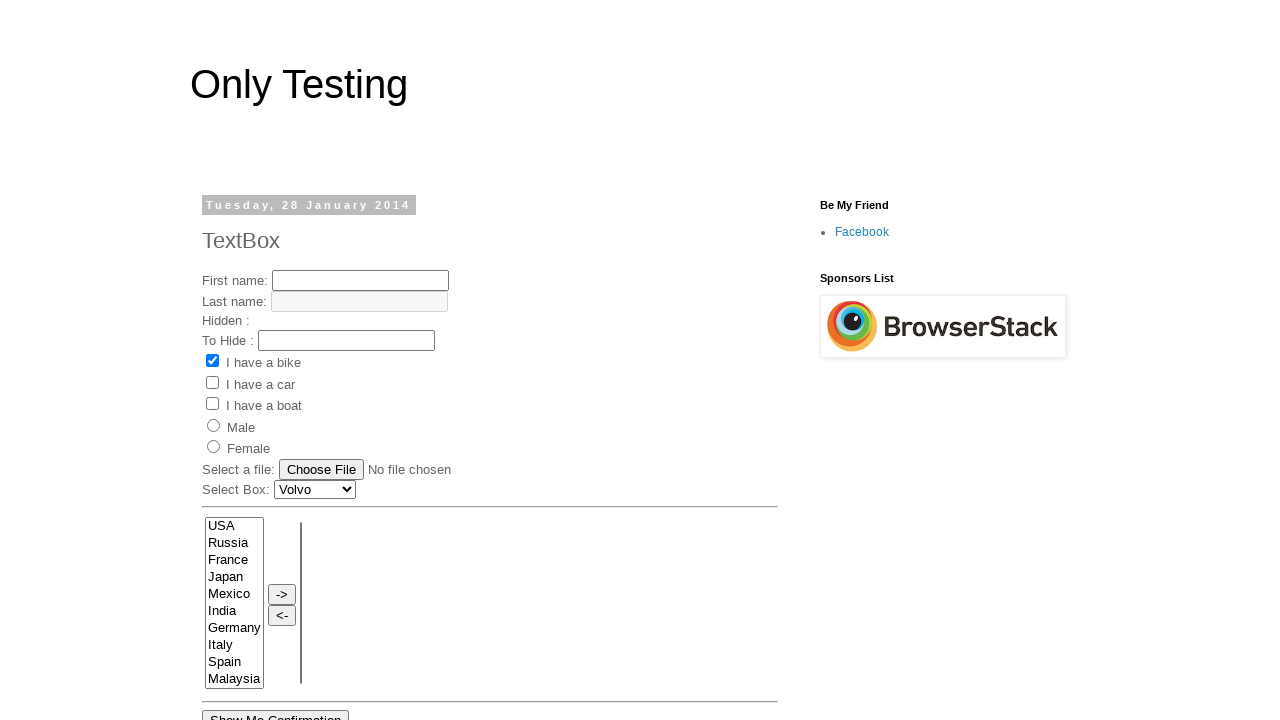

Clicked link that opens a new window at (251, 393) on xpath=//*[@id='post-body-4292417847084983089']/div[1]/a
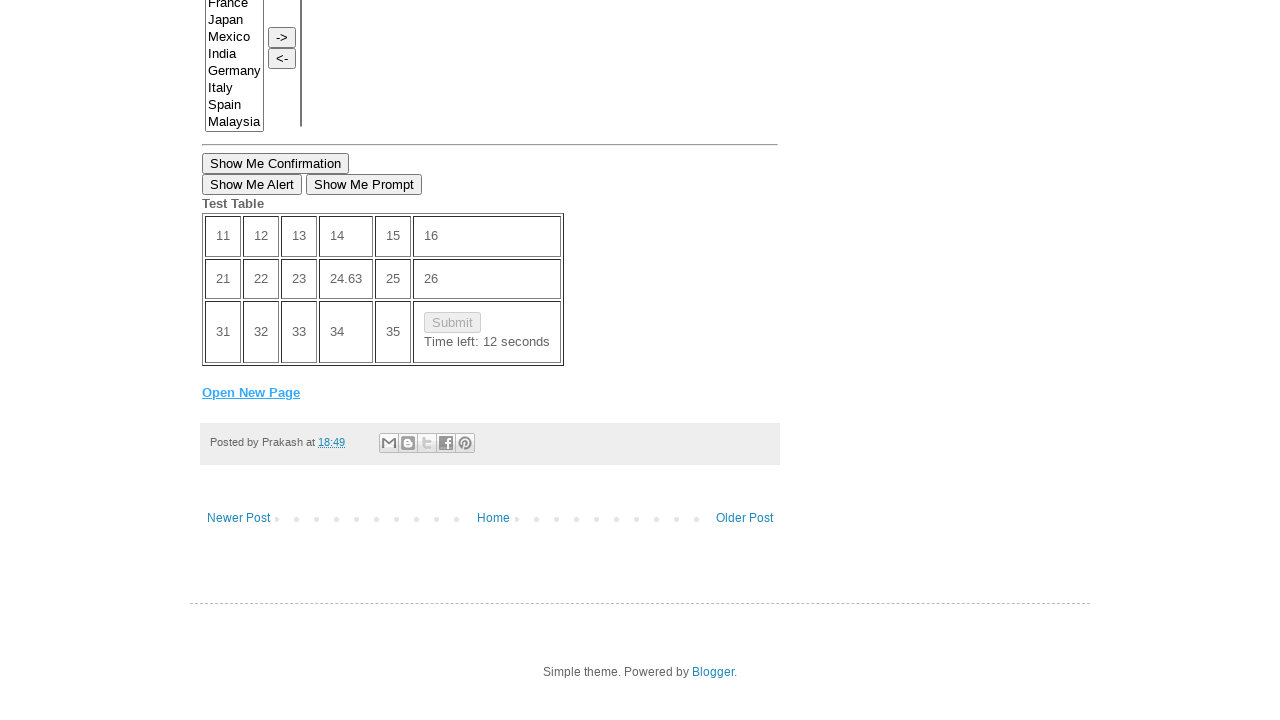

New window opened and captured
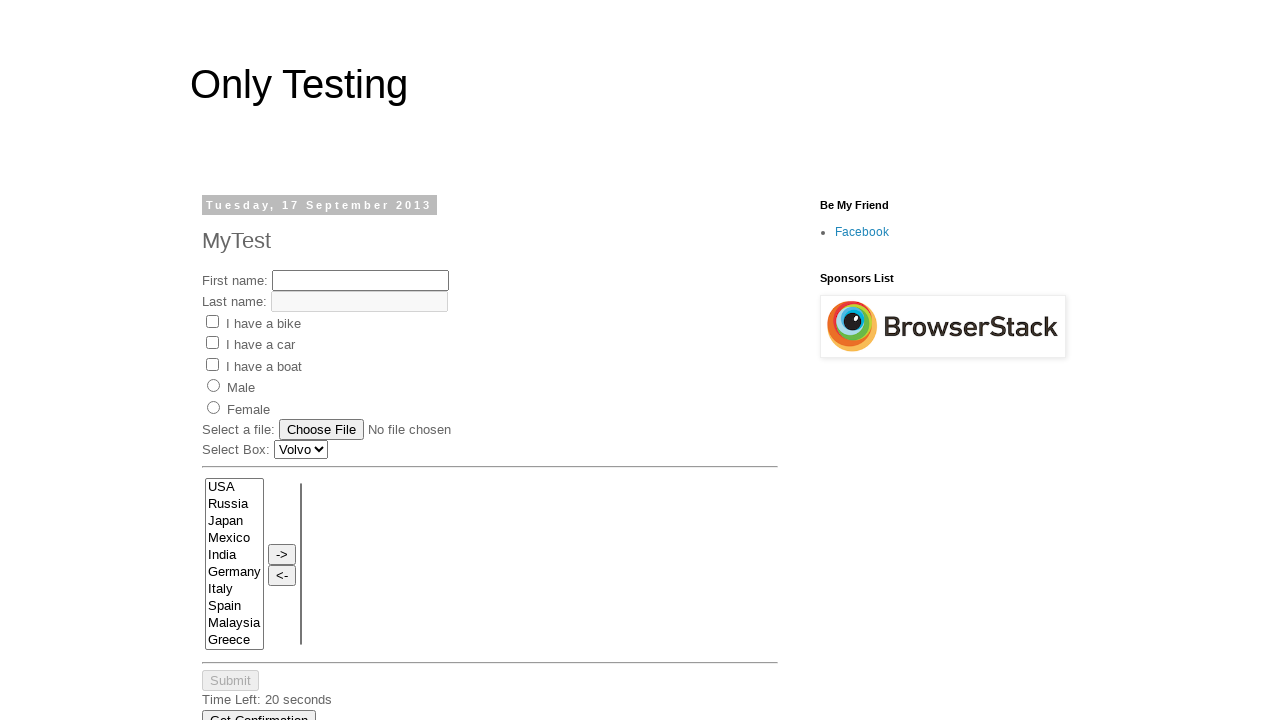

Clicked input element in new window at (212, 364) on xpath=//*[@id='post-body-6522850981930750493']/div[1]/form[1]/input[5]
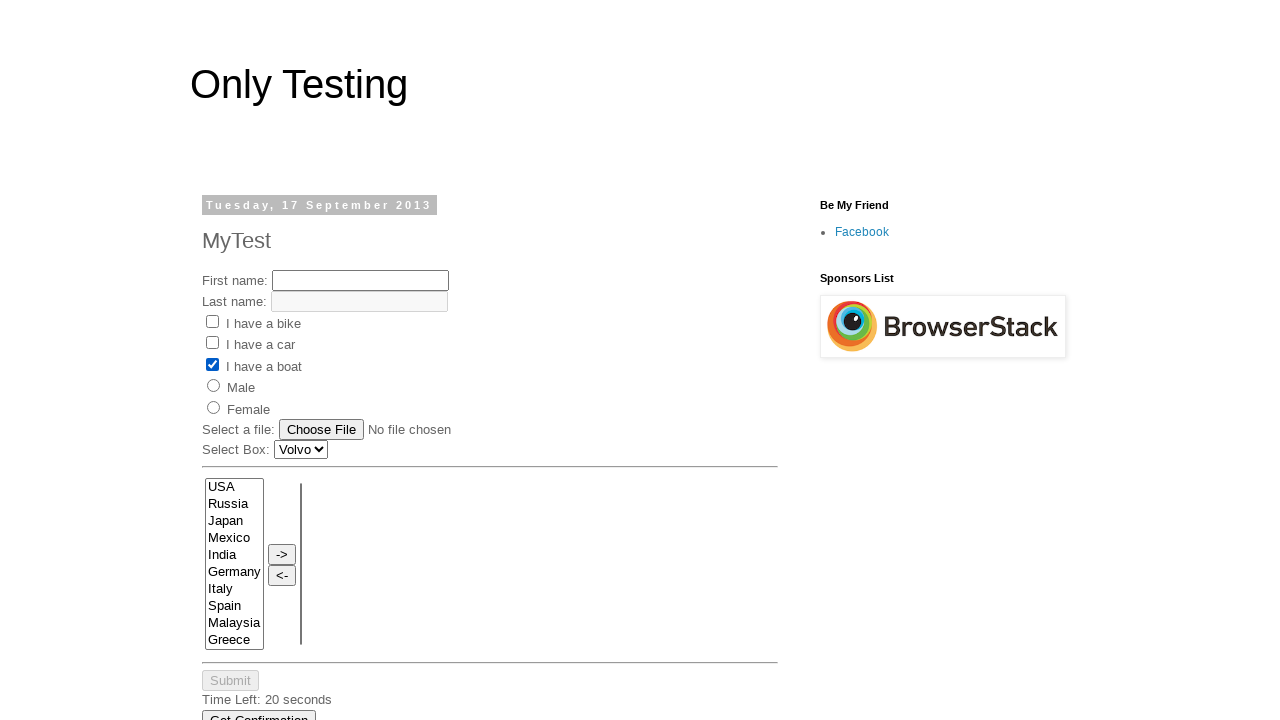

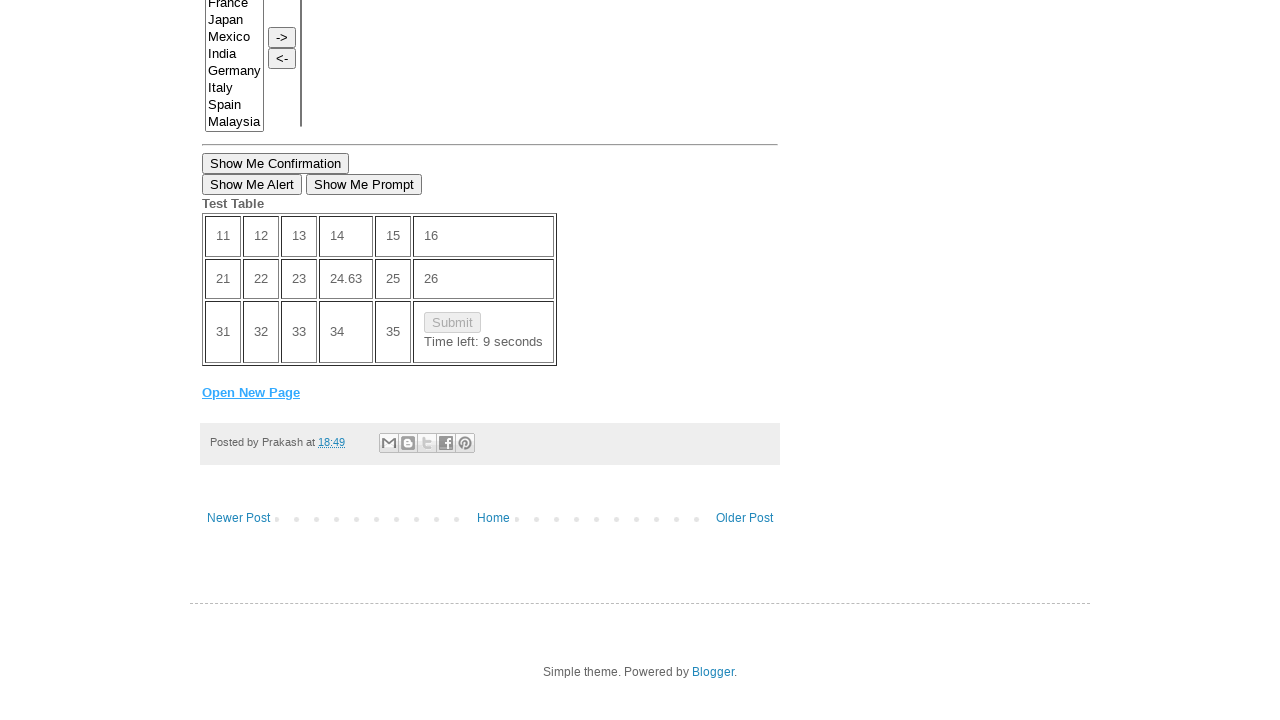